Tests radio button interaction by clicking through a group of radio buttons in a loop, cycling through 3 radio buttons 22 times to verify radio button selection functionality.

Starting URL: http://www.echoecho.com/htmlforms10.htm

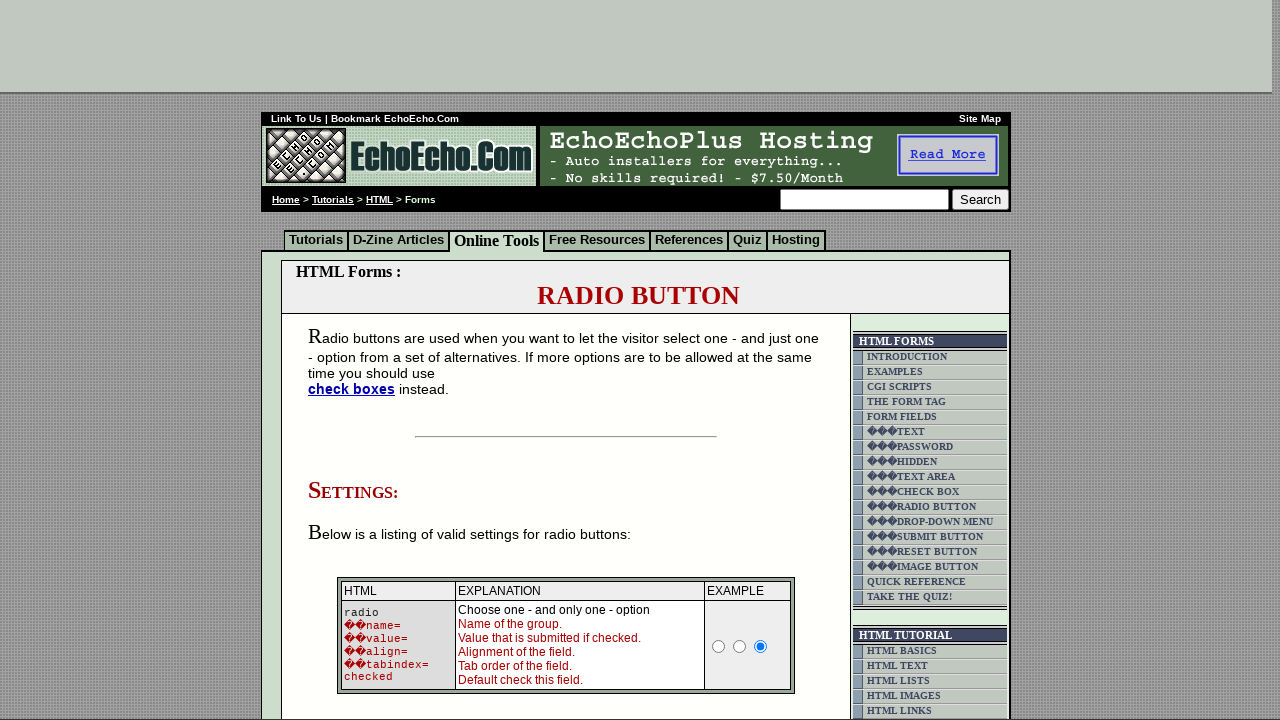

Located all radio buttons in group1
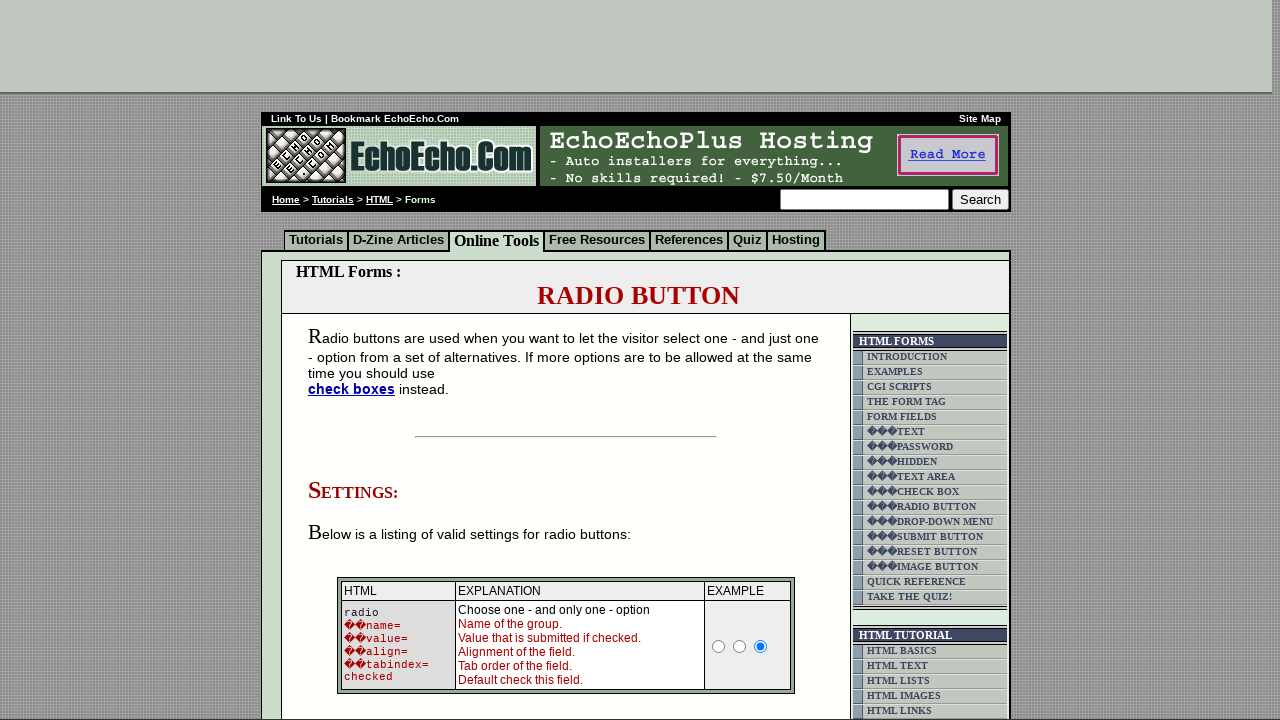

Radio button count: 3
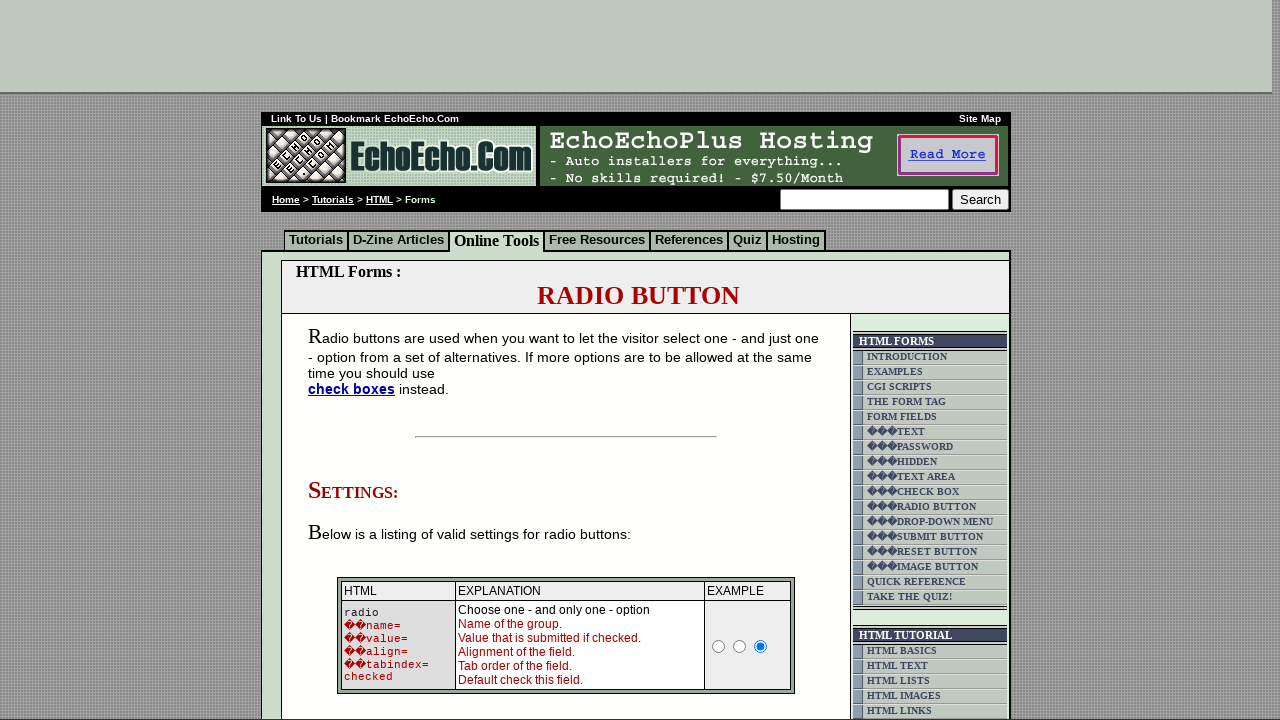

Clicked radio button at index 0 (iteration 1 of 22) at (356, 360) on input[name='group1'] >> nth=0
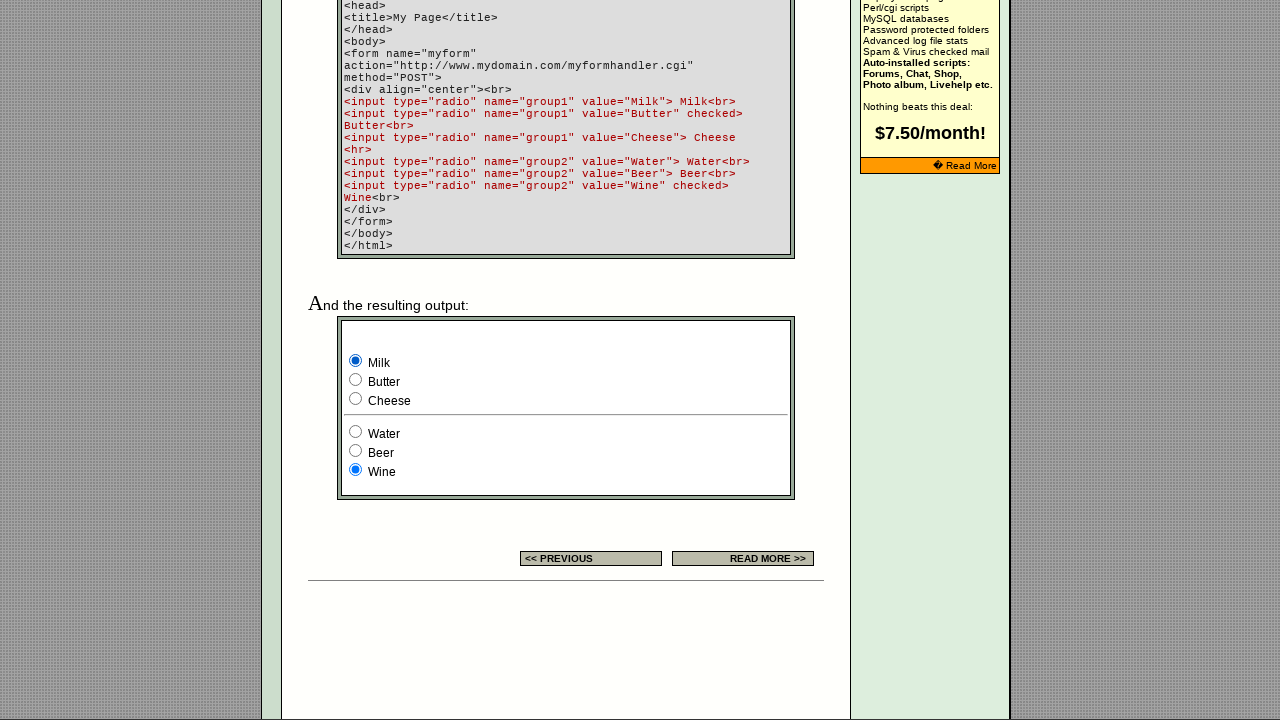

Clicked radio button at index 1 (iteration 2 of 22) at (356, 380) on input[name='group1'] >> nth=1
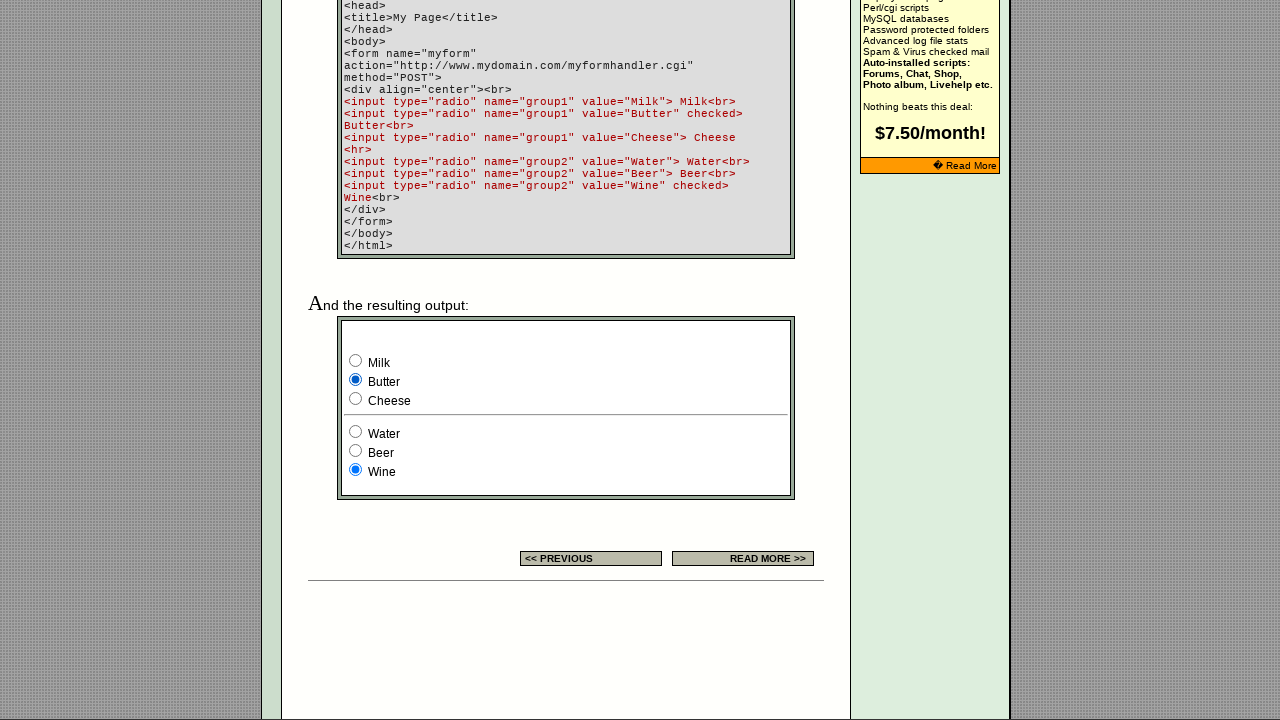

Clicked radio button at index 2 (iteration 3 of 22) at (356, 398) on input[name='group1'] >> nth=2
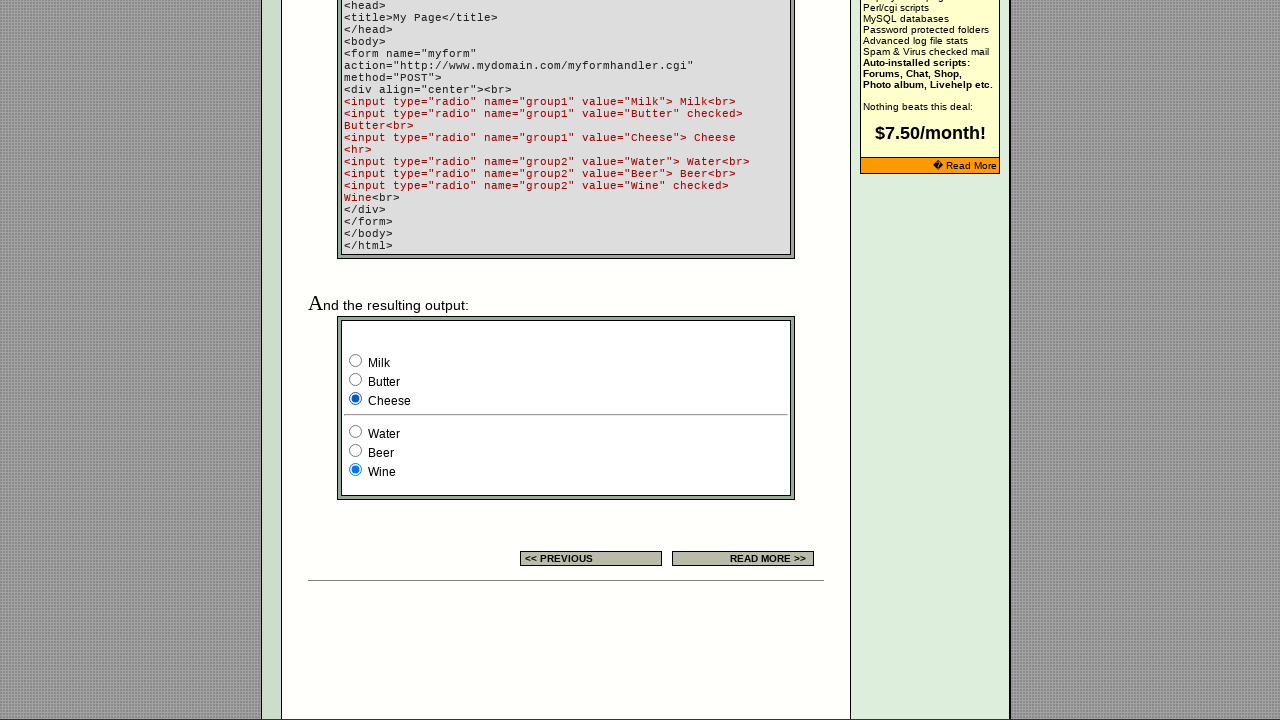

Clicked radio button at index 0 (iteration 4 of 22) at (356, 360) on input[name='group1'] >> nth=0
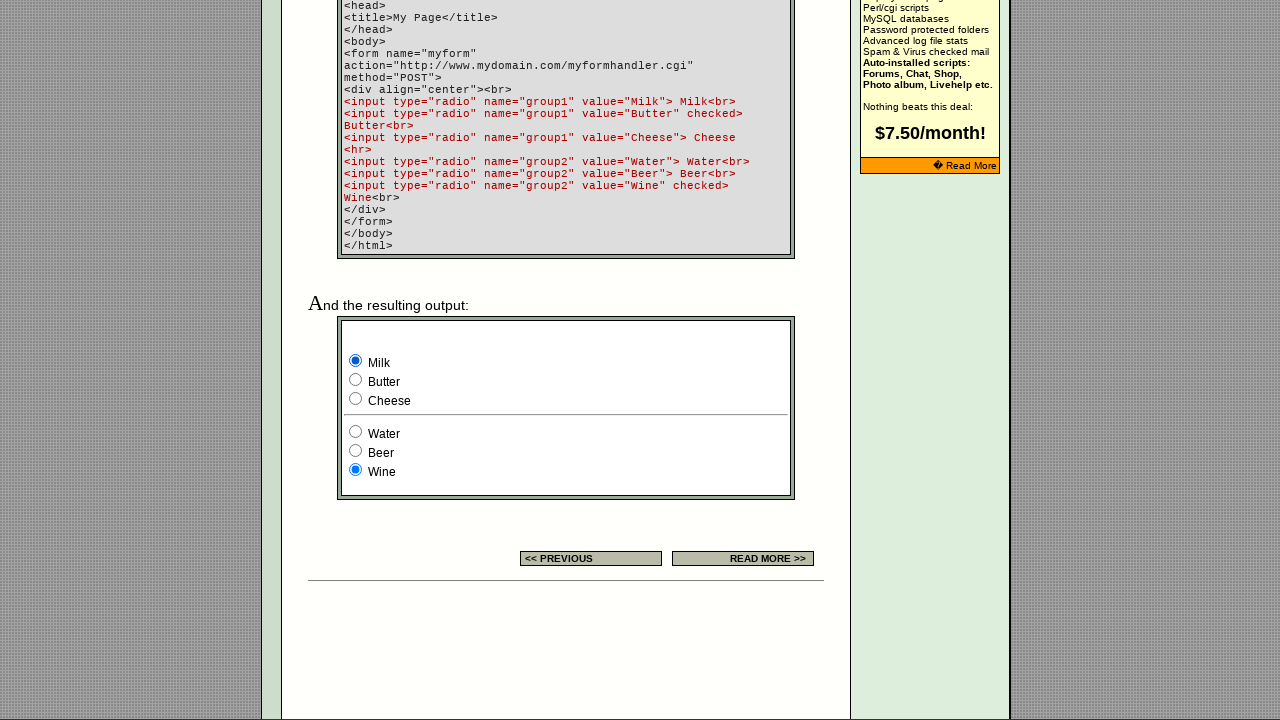

Clicked radio button at index 1 (iteration 5 of 22) at (356, 380) on input[name='group1'] >> nth=1
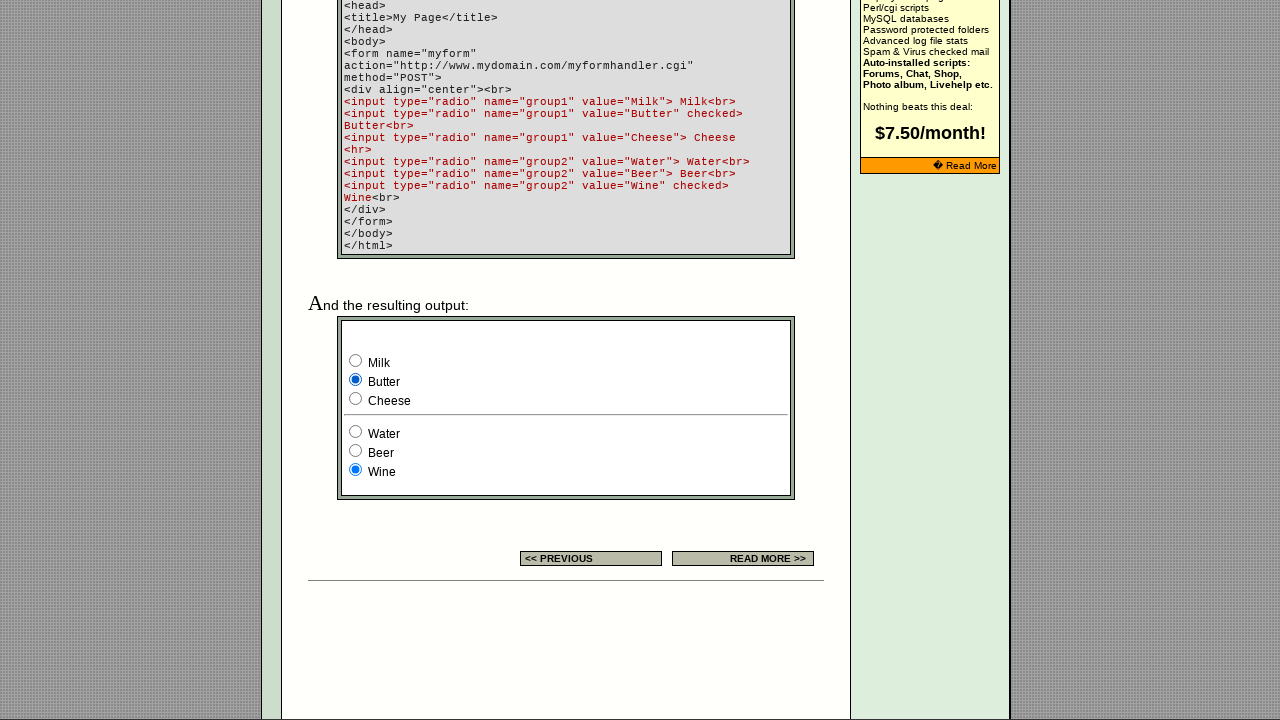

Clicked radio button at index 2 (iteration 6 of 22) at (356, 398) on input[name='group1'] >> nth=2
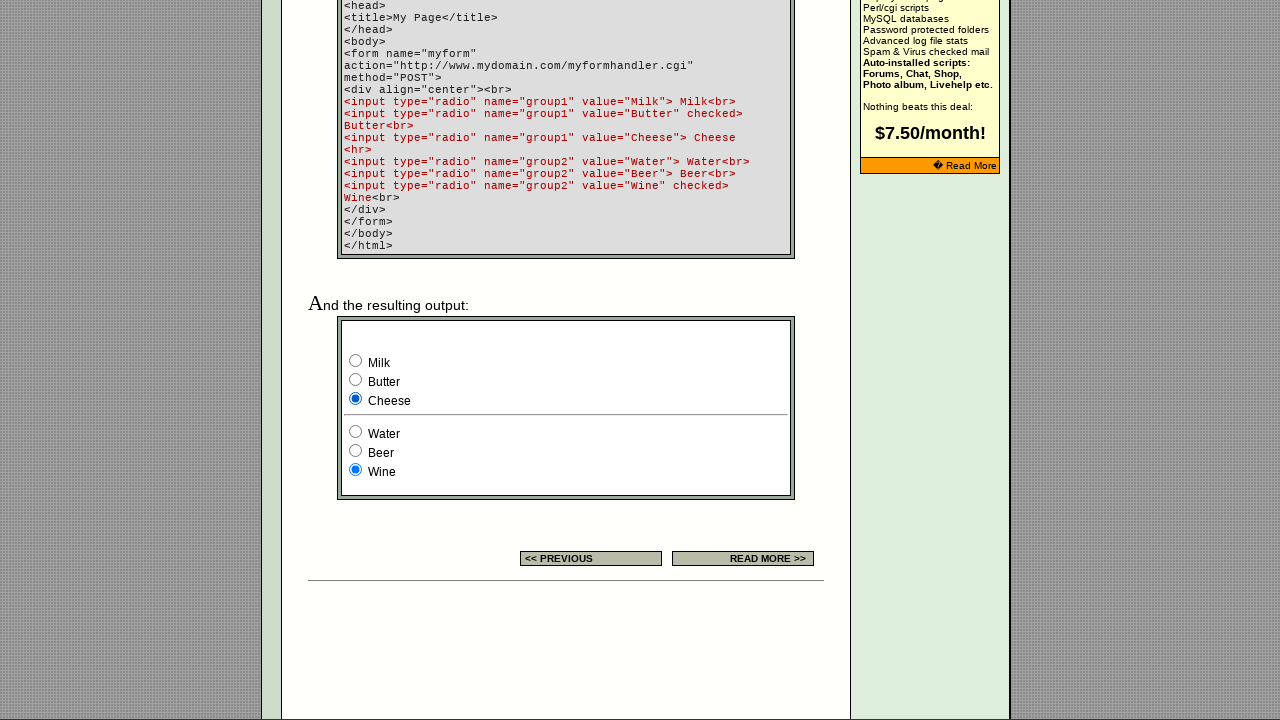

Clicked radio button at index 0 (iteration 7 of 22) at (356, 360) on input[name='group1'] >> nth=0
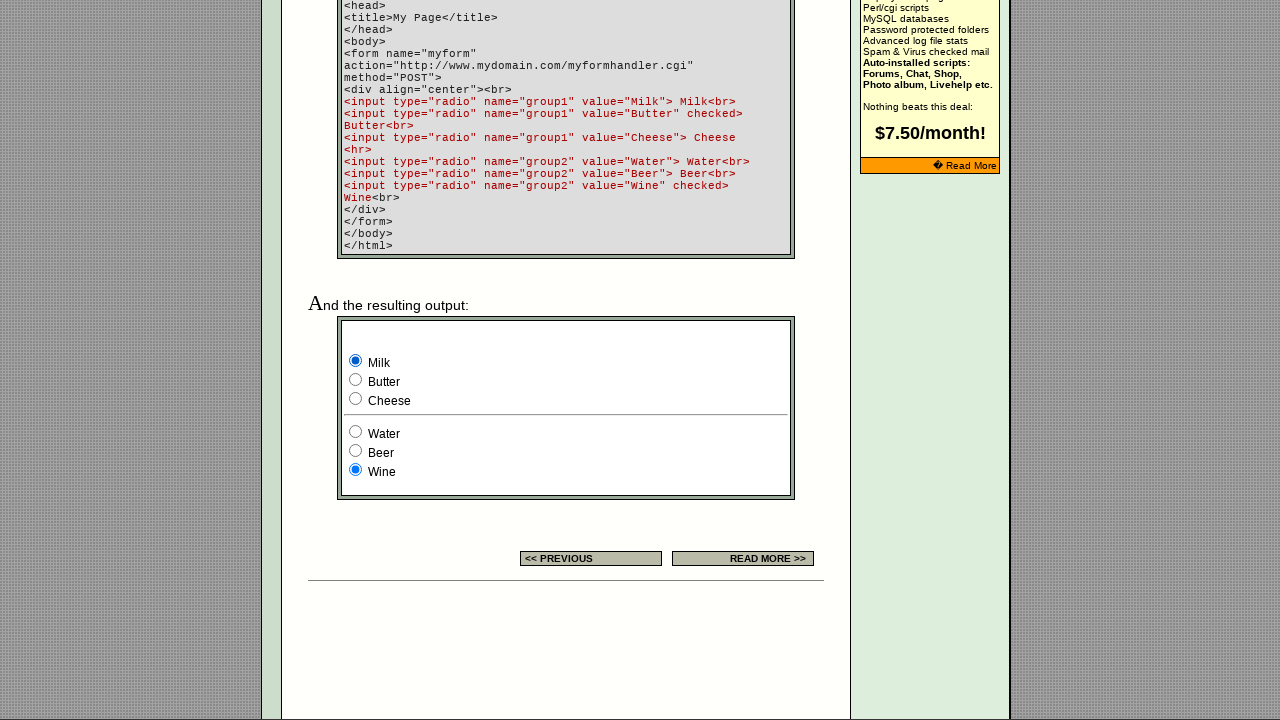

Clicked radio button at index 1 (iteration 8 of 22) at (356, 380) on input[name='group1'] >> nth=1
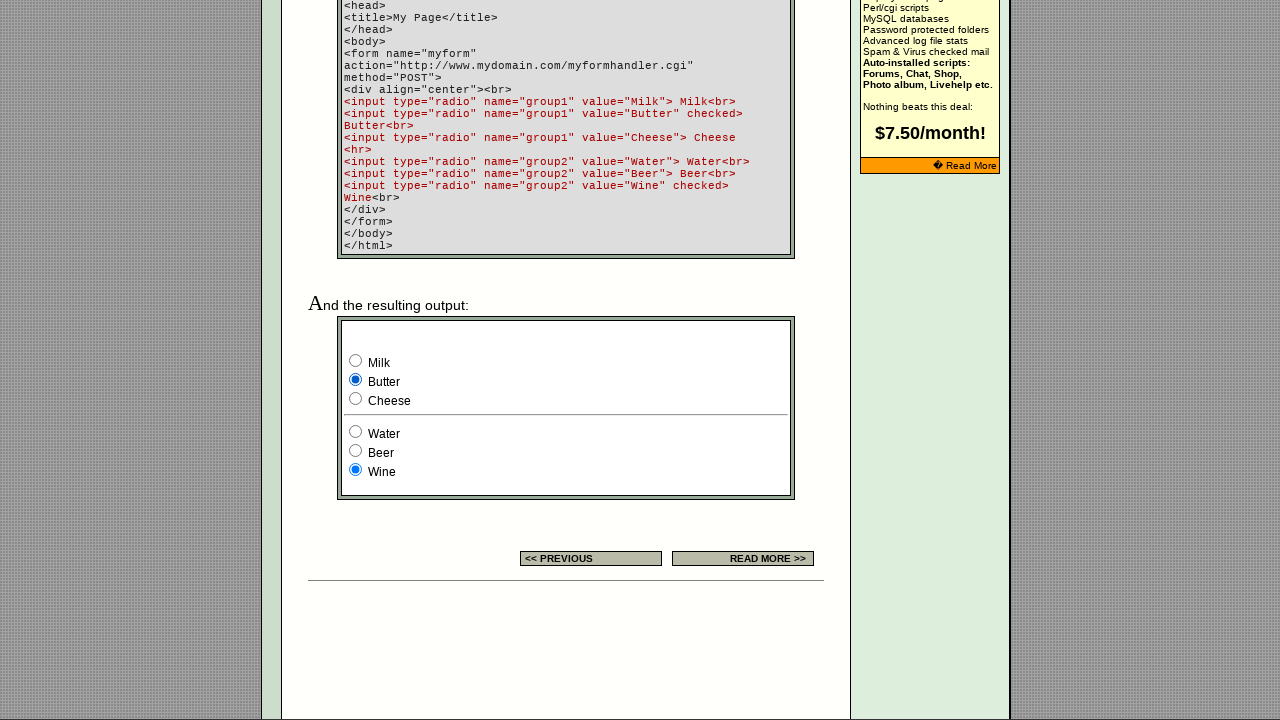

Clicked radio button at index 2 (iteration 9 of 22) at (356, 398) on input[name='group1'] >> nth=2
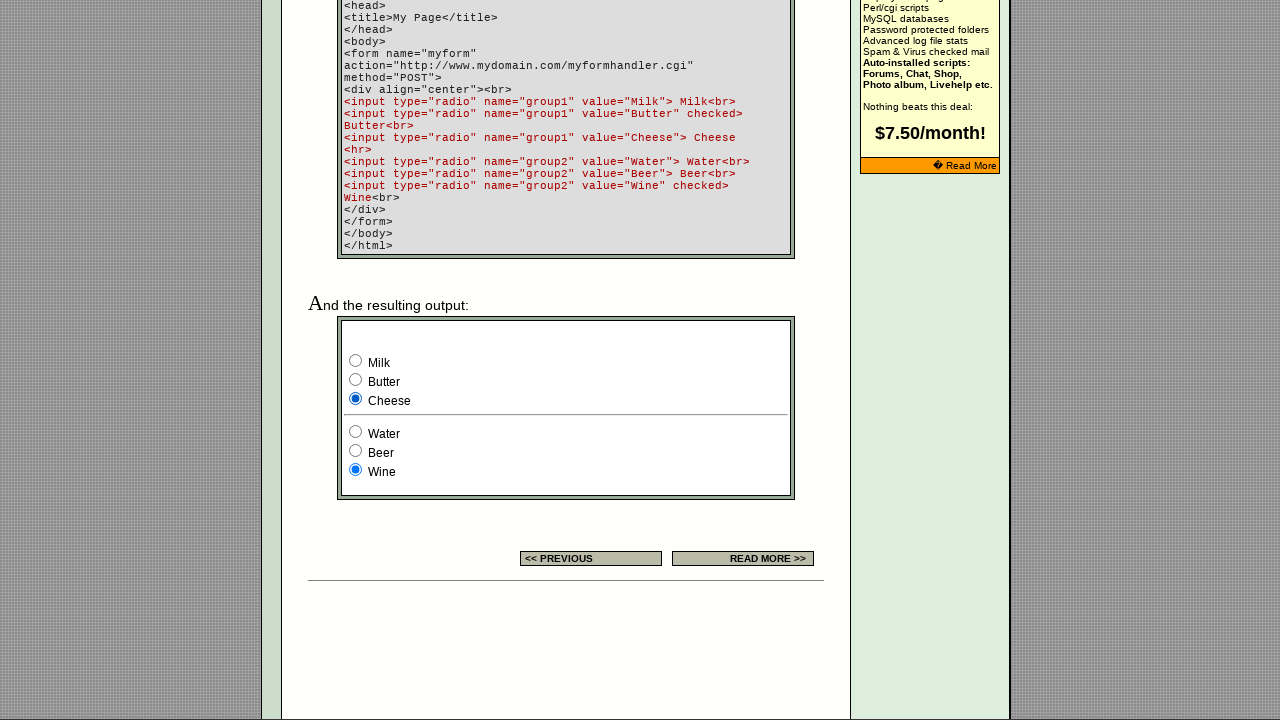

Clicked radio button at index 0 (iteration 10 of 22) at (356, 360) on input[name='group1'] >> nth=0
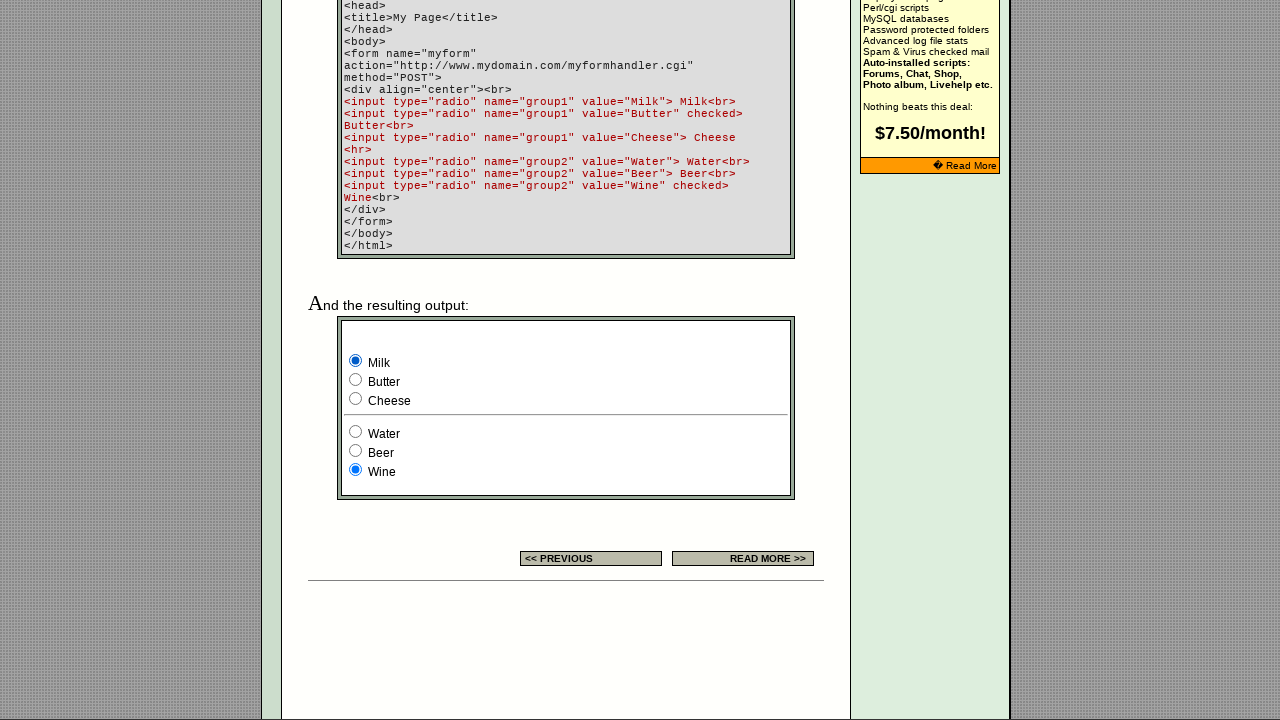

Clicked radio button at index 1 (iteration 11 of 22) at (356, 380) on input[name='group1'] >> nth=1
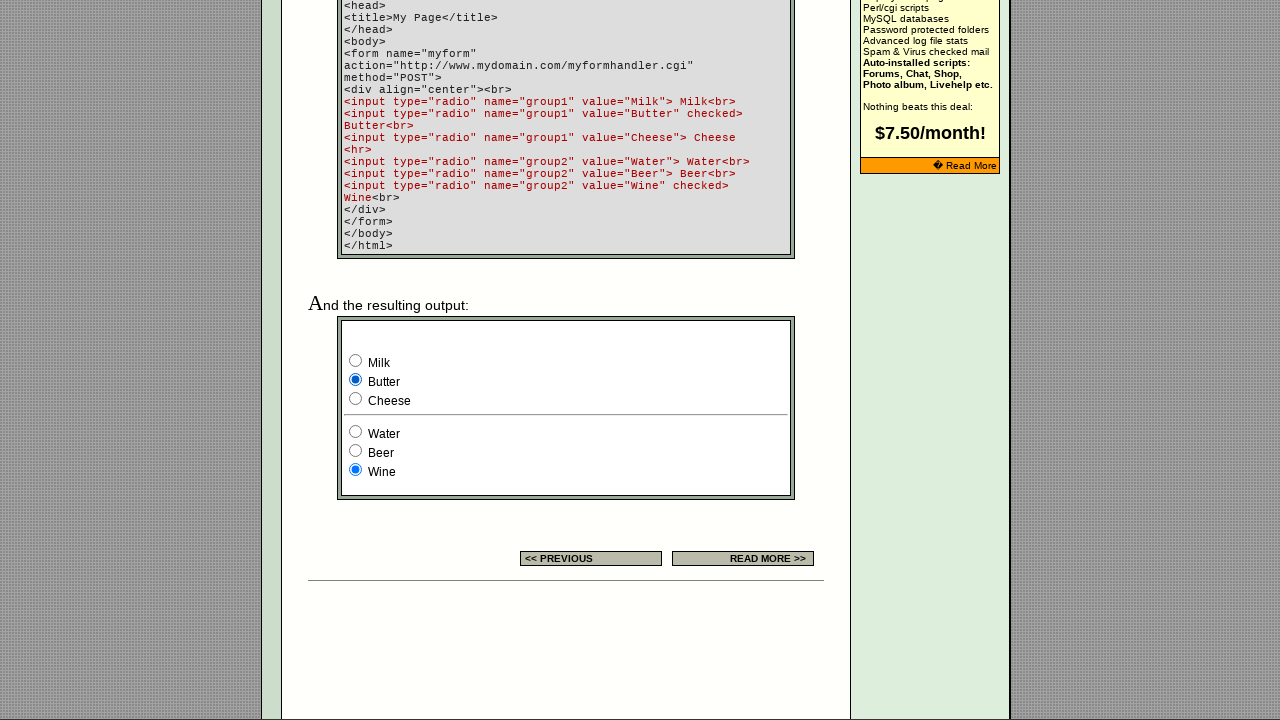

Clicked radio button at index 2 (iteration 12 of 22) at (356, 398) on input[name='group1'] >> nth=2
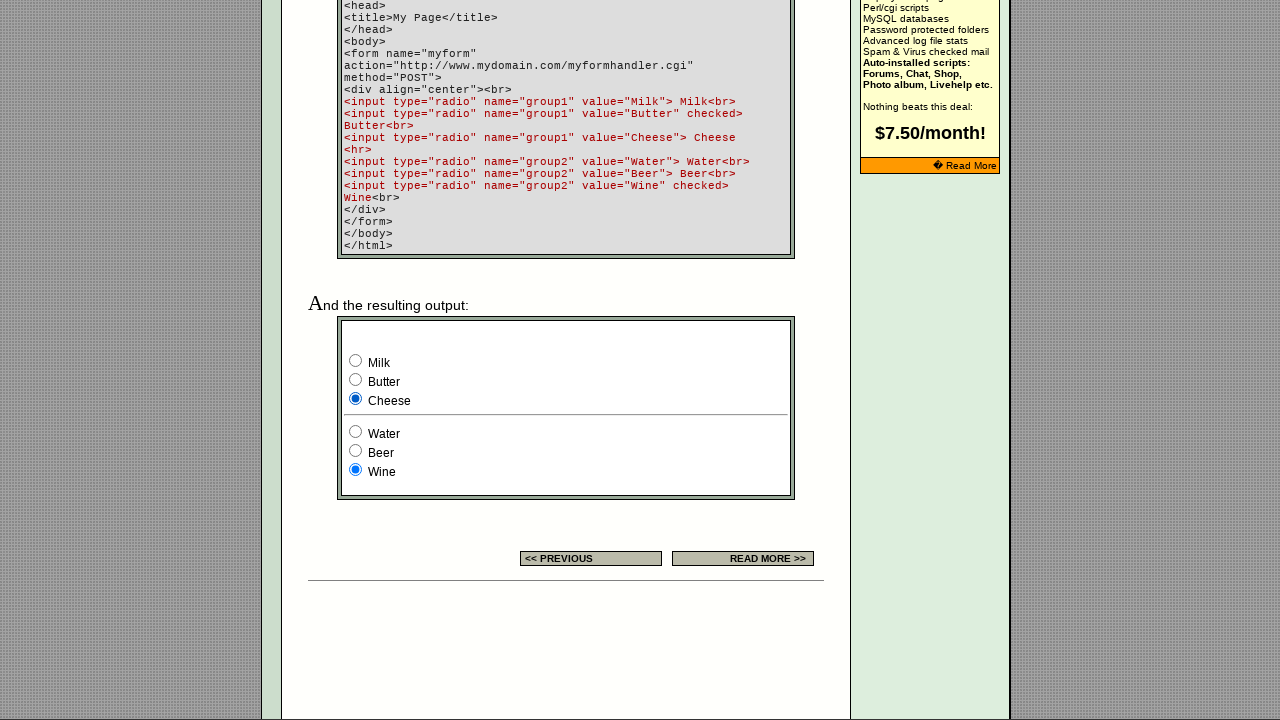

Clicked radio button at index 0 (iteration 13 of 22) at (356, 360) on input[name='group1'] >> nth=0
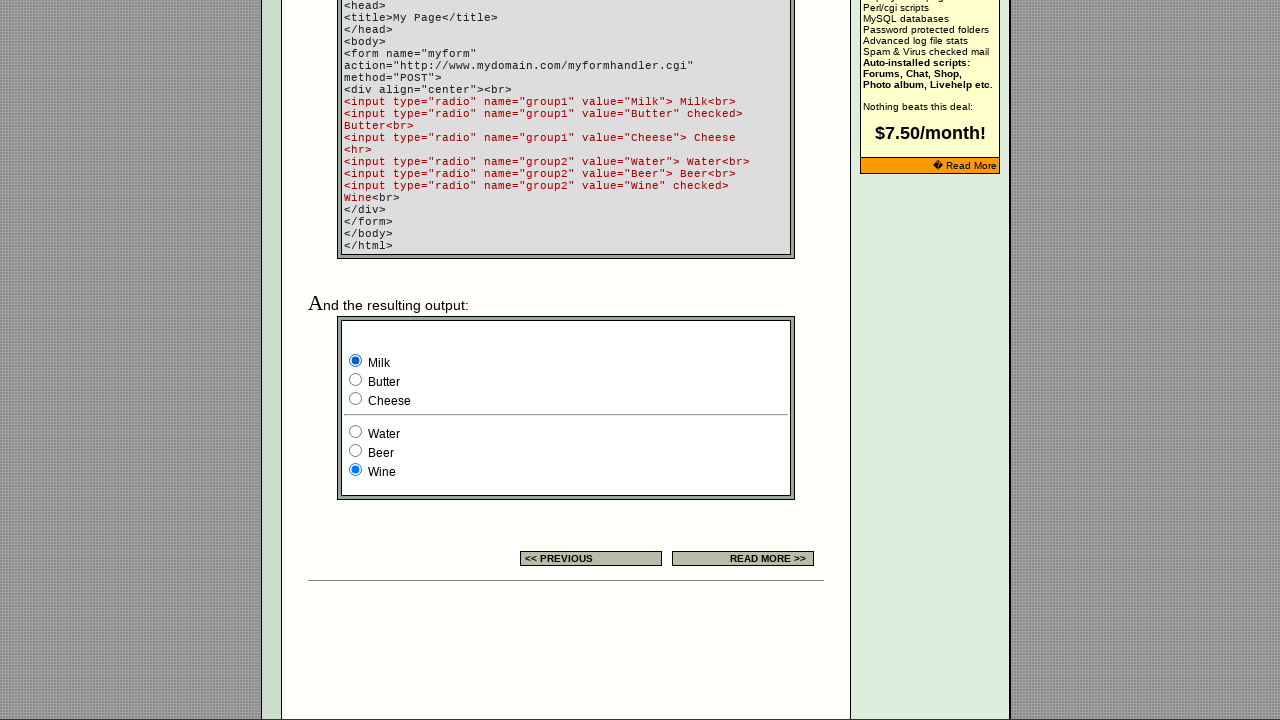

Clicked radio button at index 1 (iteration 14 of 22) at (356, 380) on input[name='group1'] >> nth=1
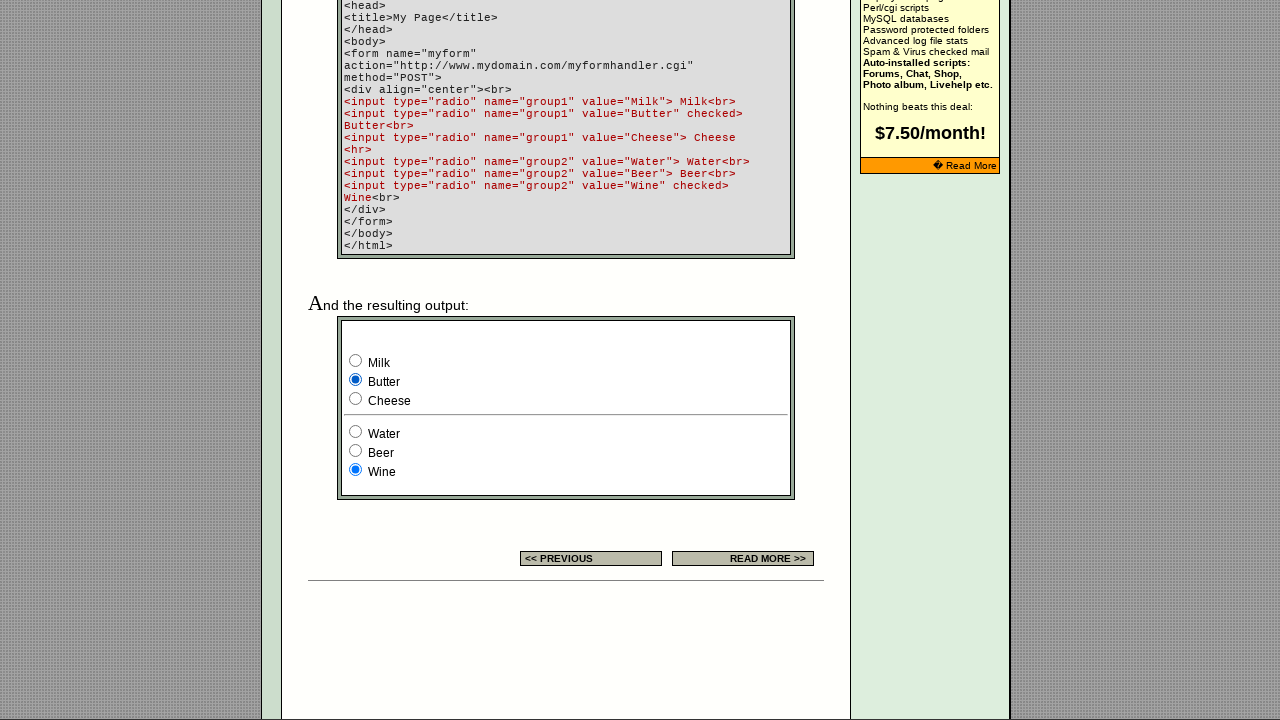

Clicked radio button at index 2 (iteration 15 of 22) at (356, 398) on input[name='group1'] >> nth=2
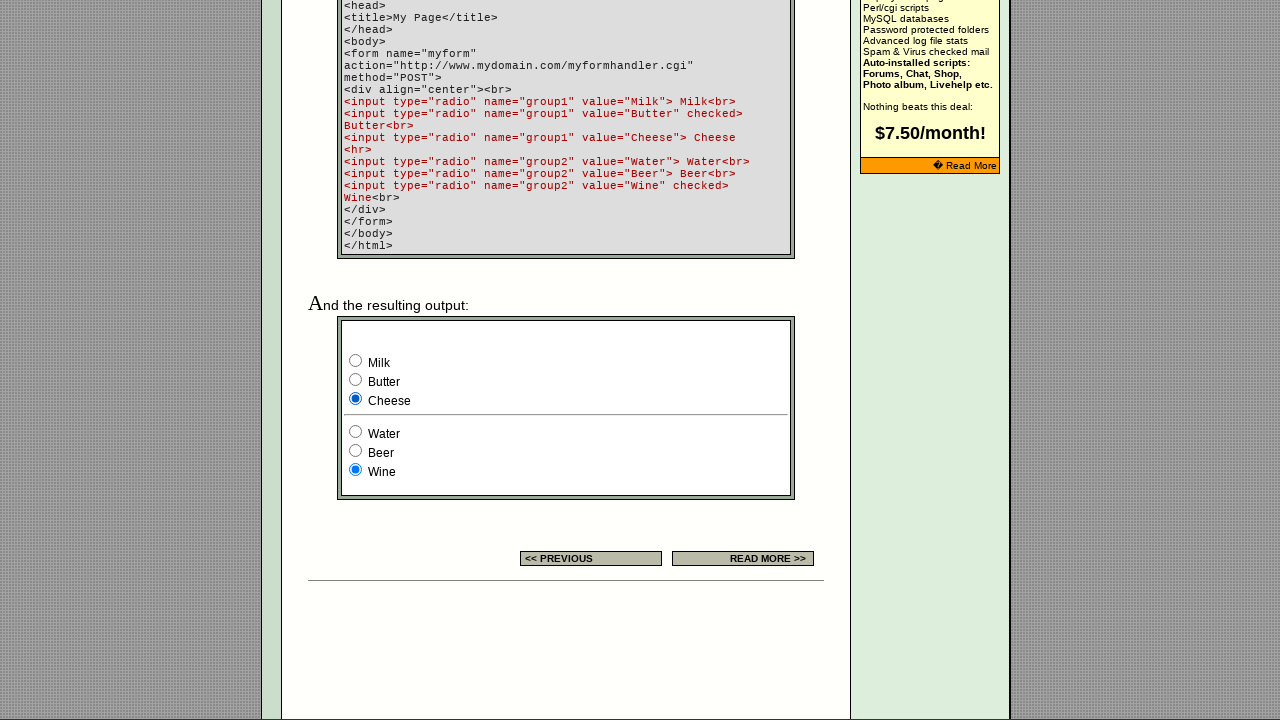

Clicked radio button at index 0 (iteration 16 of 22) at (356, 360) on input[name='group1'] >> nth=0
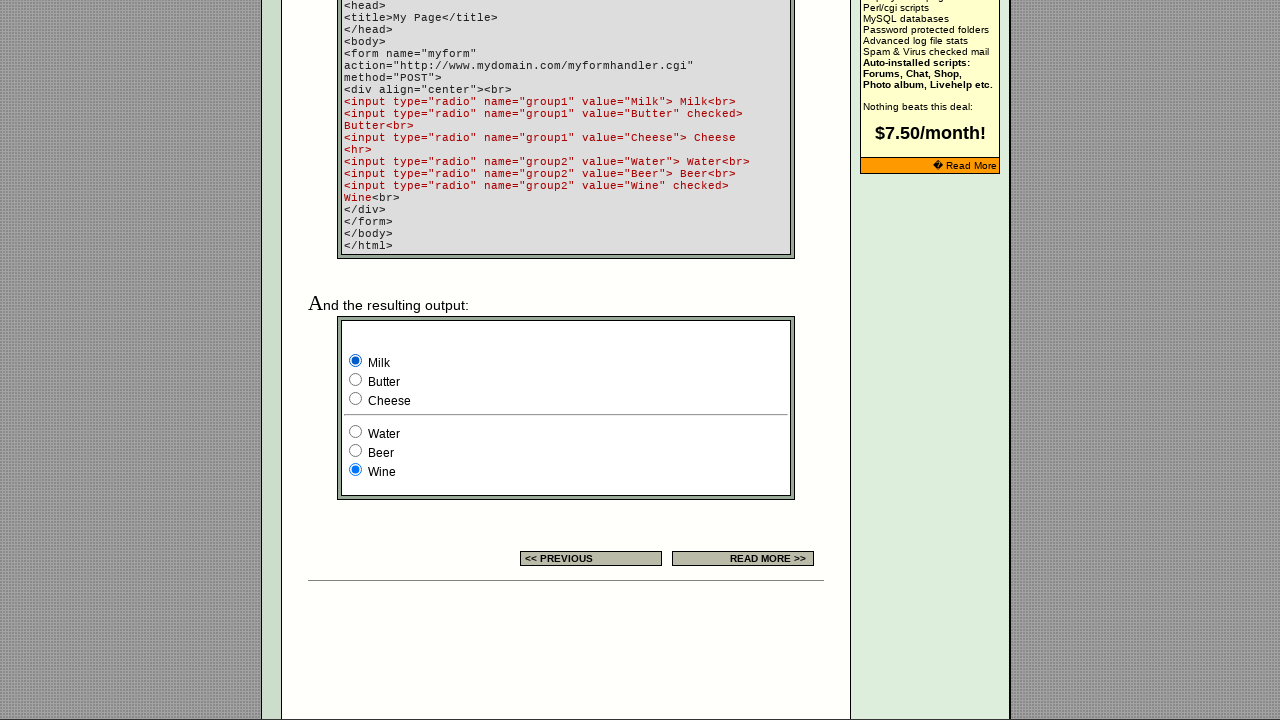

Clicked radio button at index 1 (iteration 17 of 22) at (356, 380) on input[name='group1'] >> nth=1
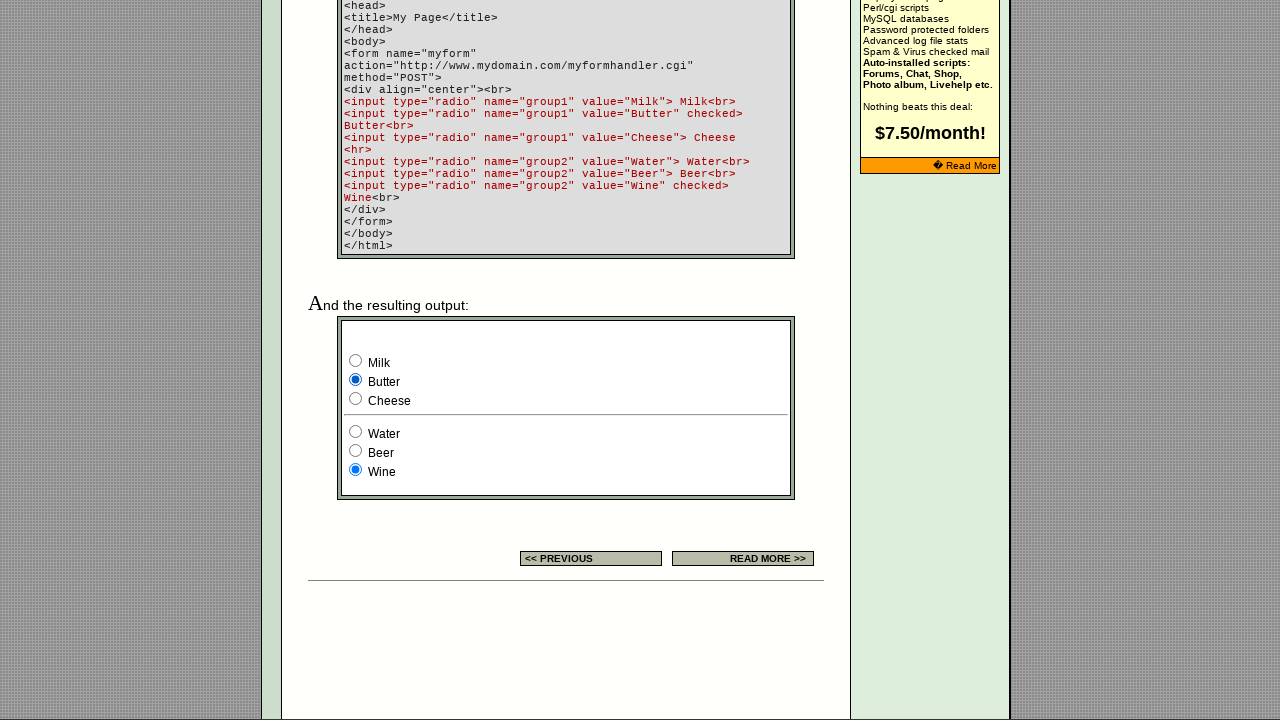

Clicked radio button at index 2 (iteration 18 of 22) at (356, 398) on input[name='group1'] >> nth=2
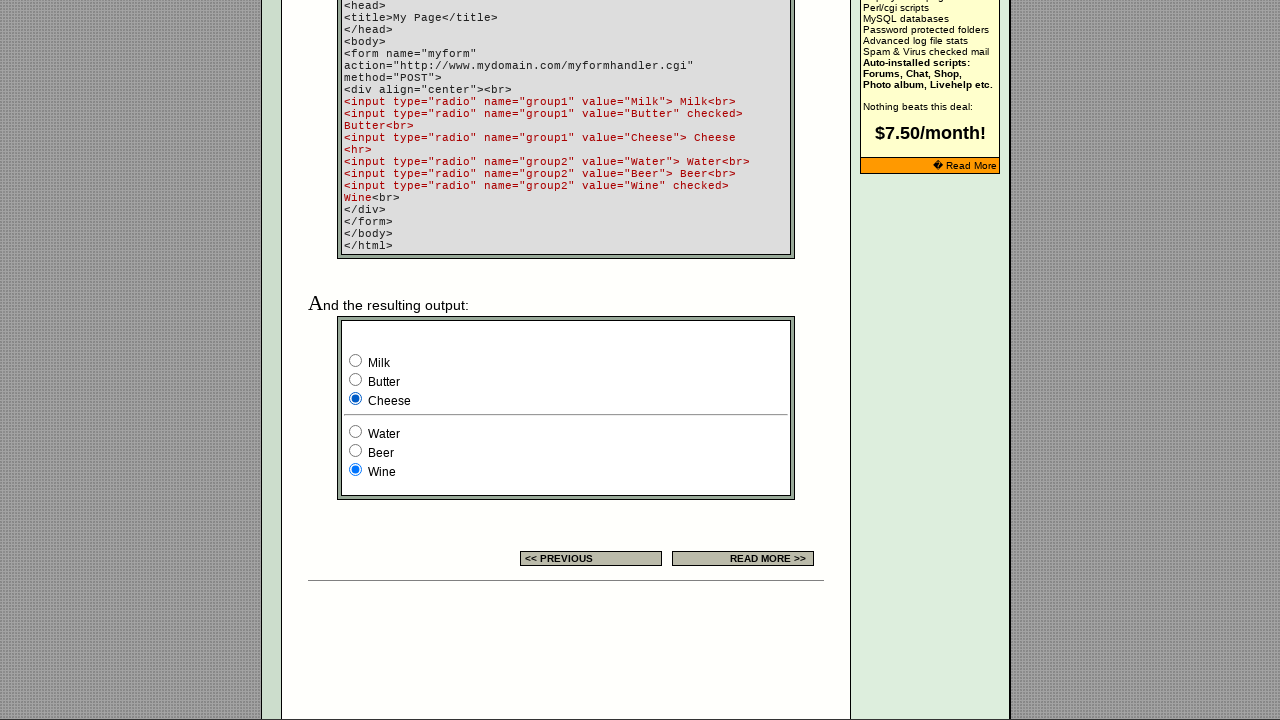

Clicked radio button at index 0 (iteration 19 of 22) at (356, 360) on input[name='group1'] >> nth=0
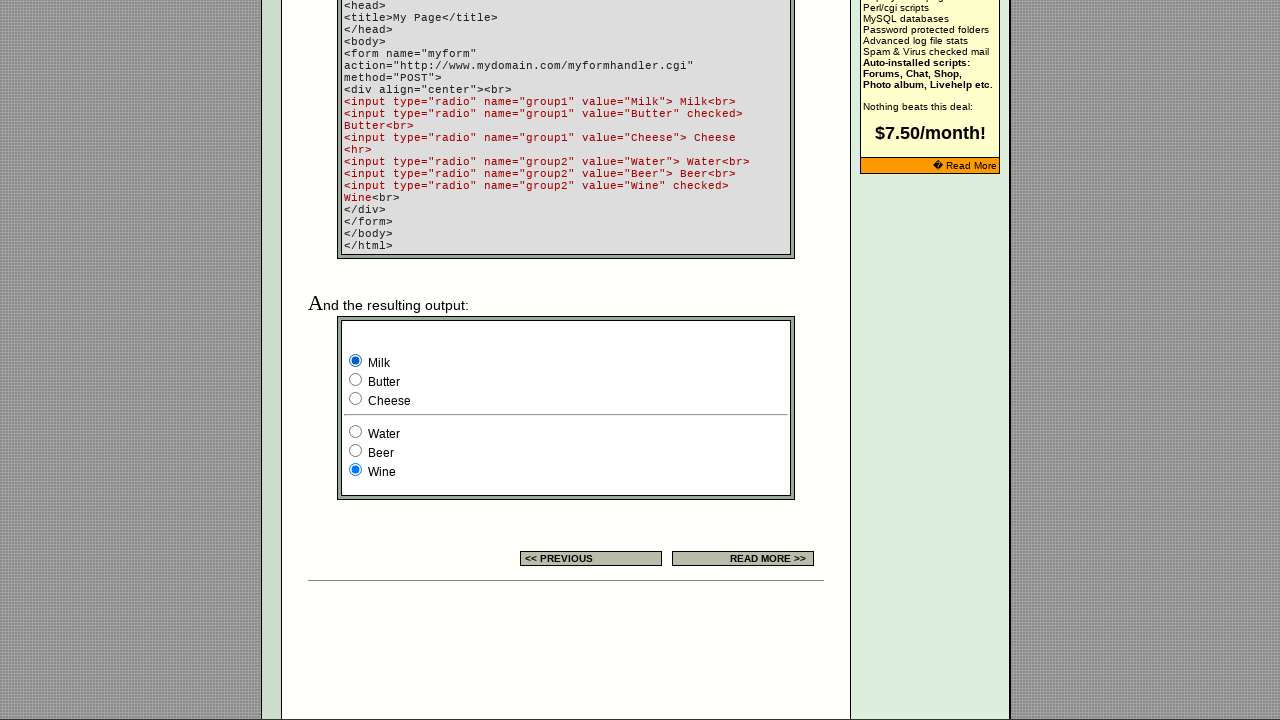

Clicked radio button at index 1 (iteration 20 of 22) at (356, 380) on input[name='group1'] >> nth=1
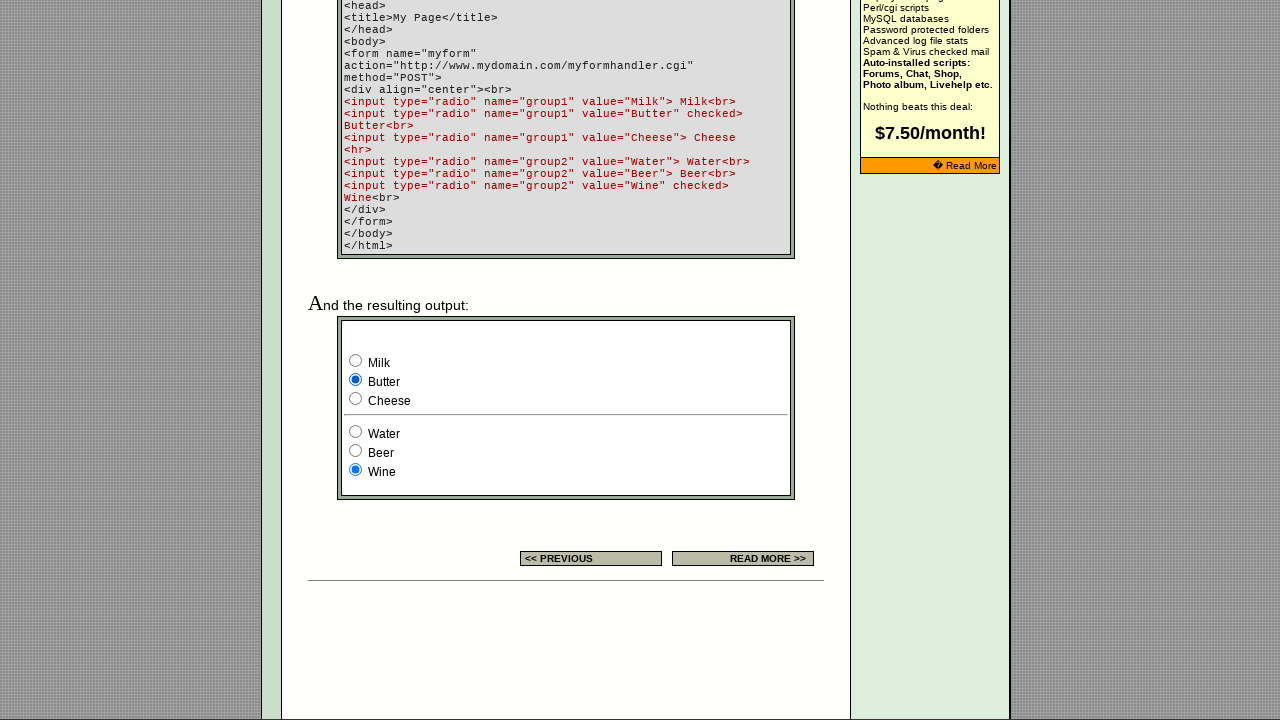

Clicked radio button at index 2 (iteration 21 of 22) at (356, 398) on input[name='group1'] >> nth=2
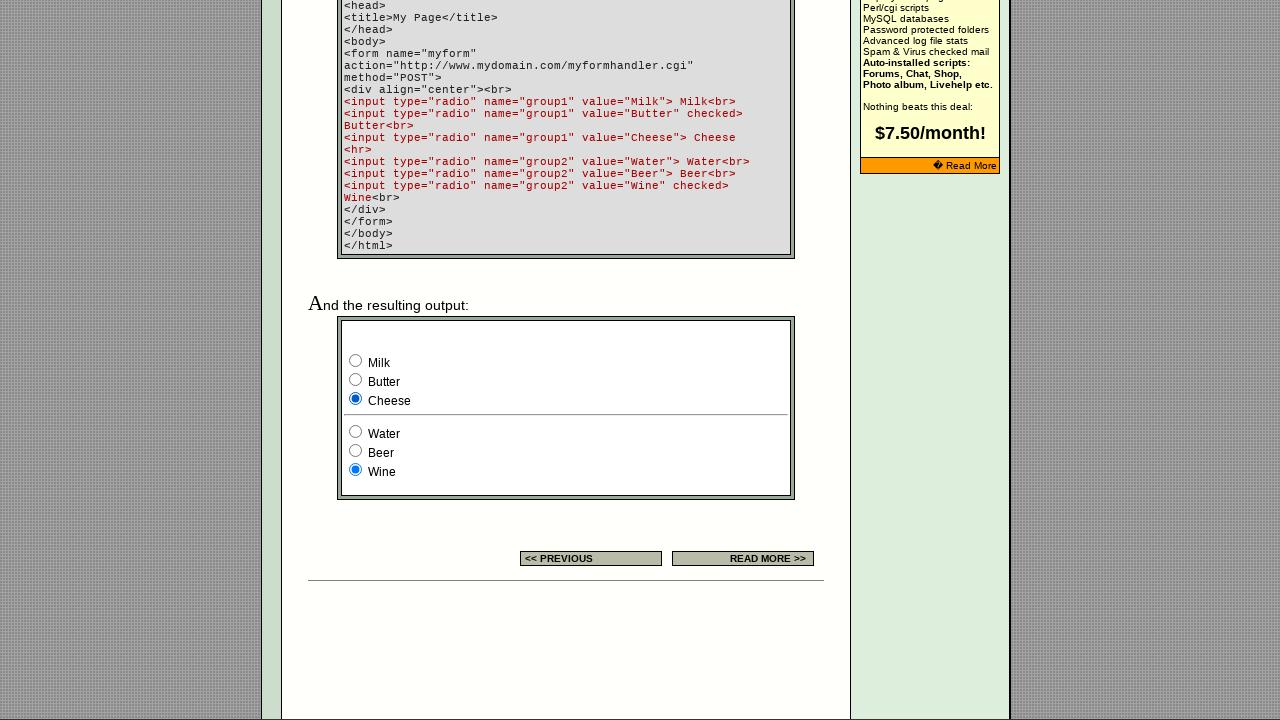

Clicked radio button at index 0 (iteration 22 of 22) at (356, 360) on input[name='group1'] >> nth=0
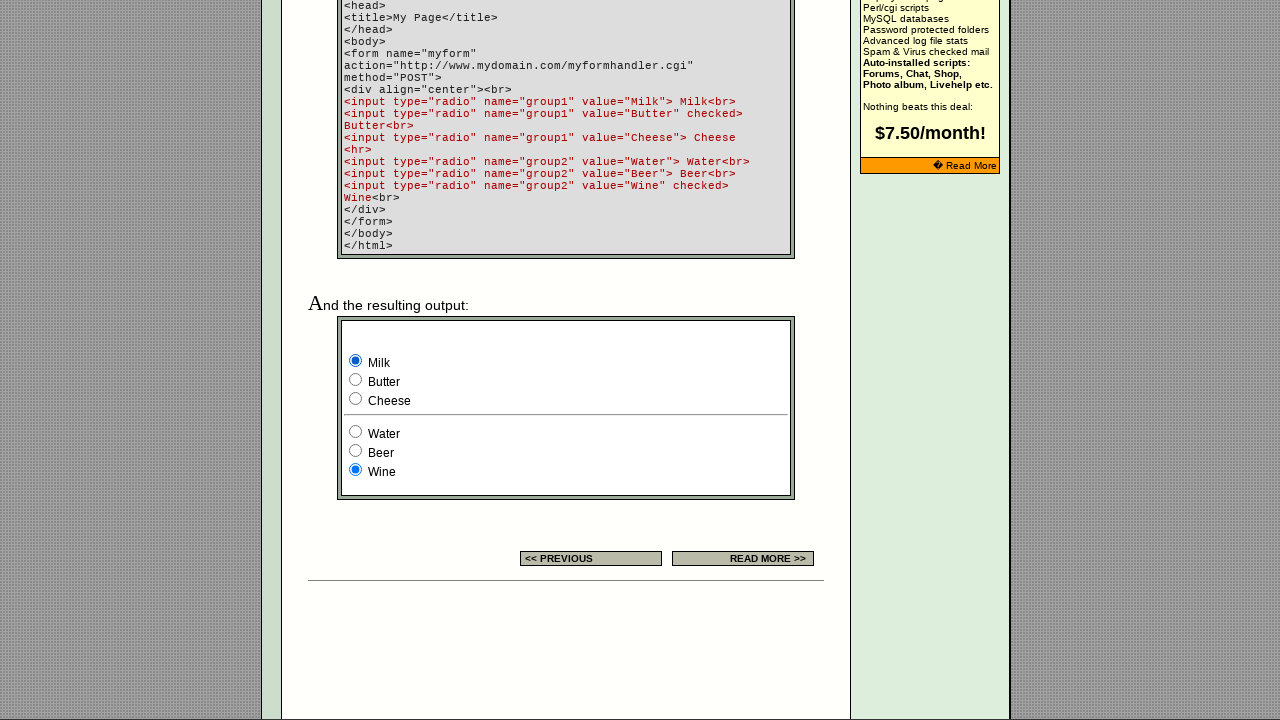

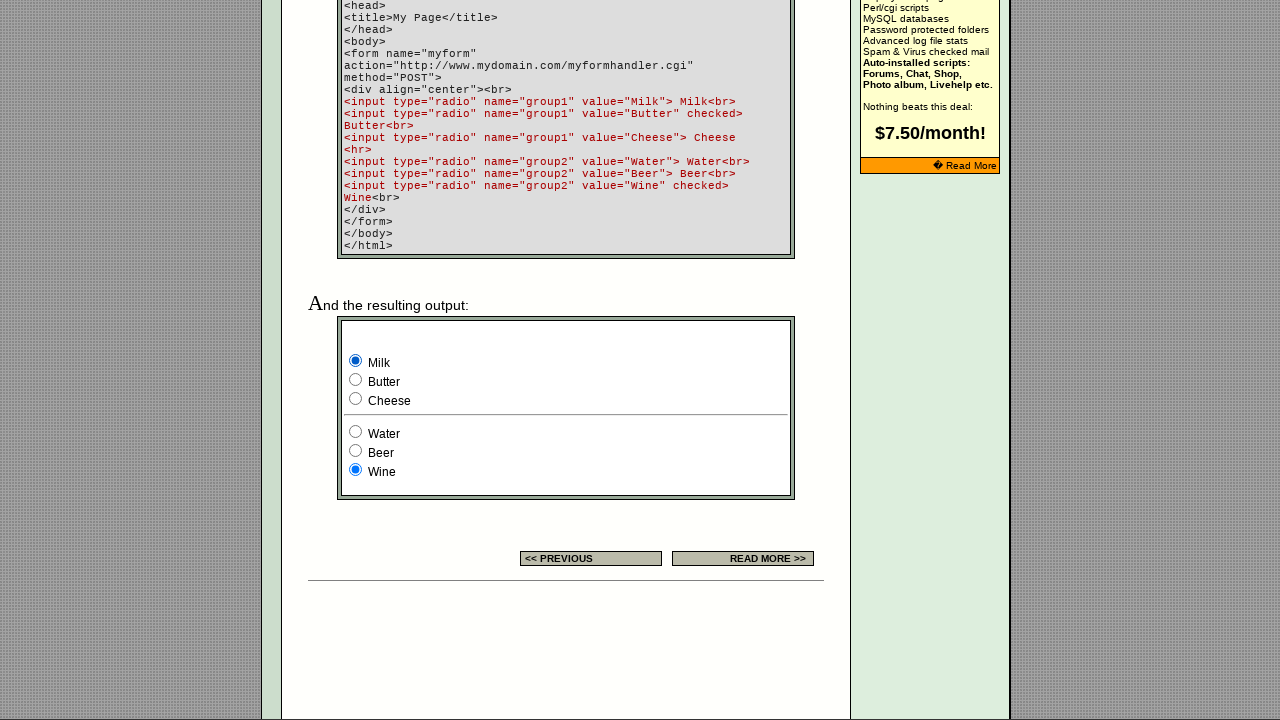